Completes a math exercise by reading a value from the page, calculating the answer using a logarithmic formula, filling in the result, checking a checkbox, selecting a radio button, and submitting the form.

Starting URL: http://suninjuly.github.io/math.html

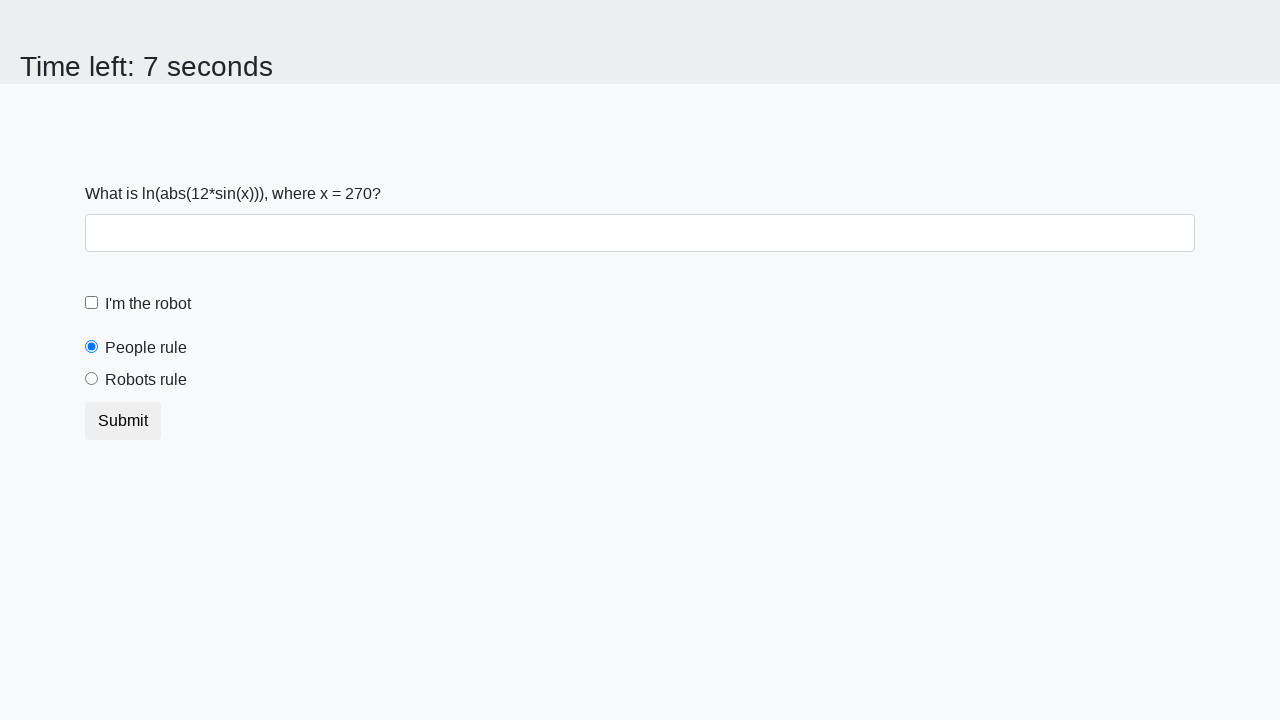

Located the x value element on the page
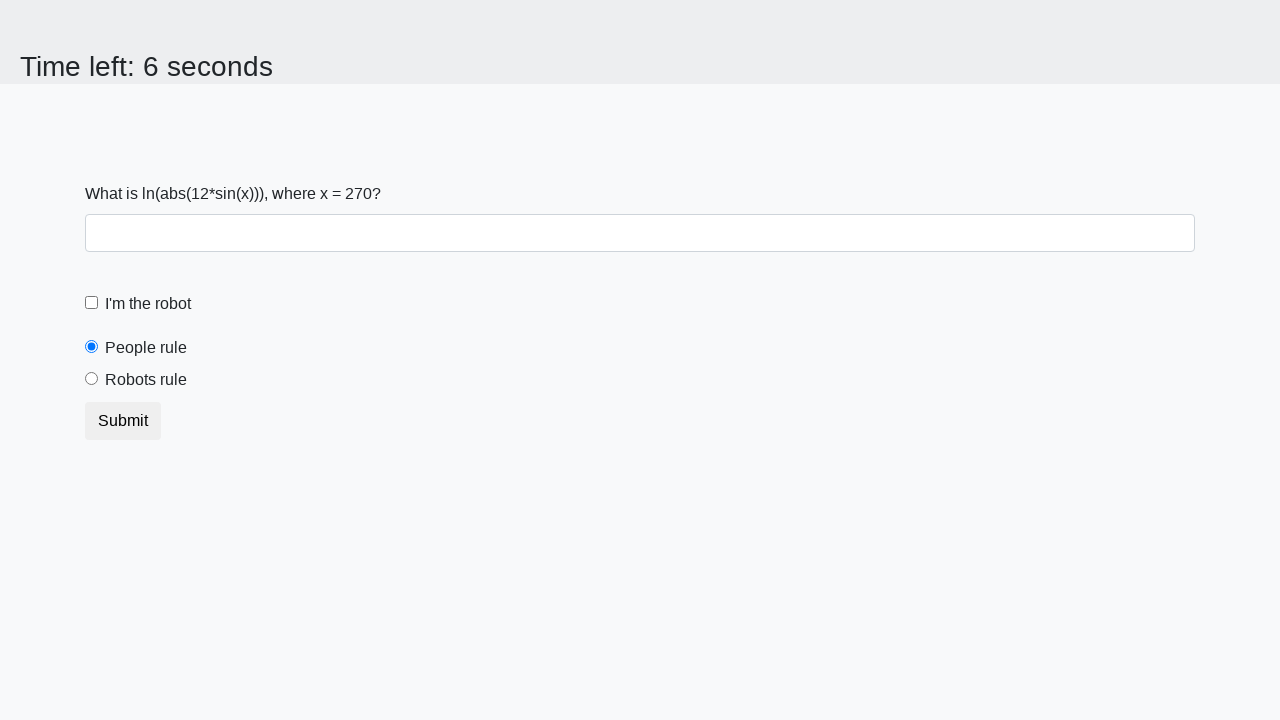

Read x value from page: 270
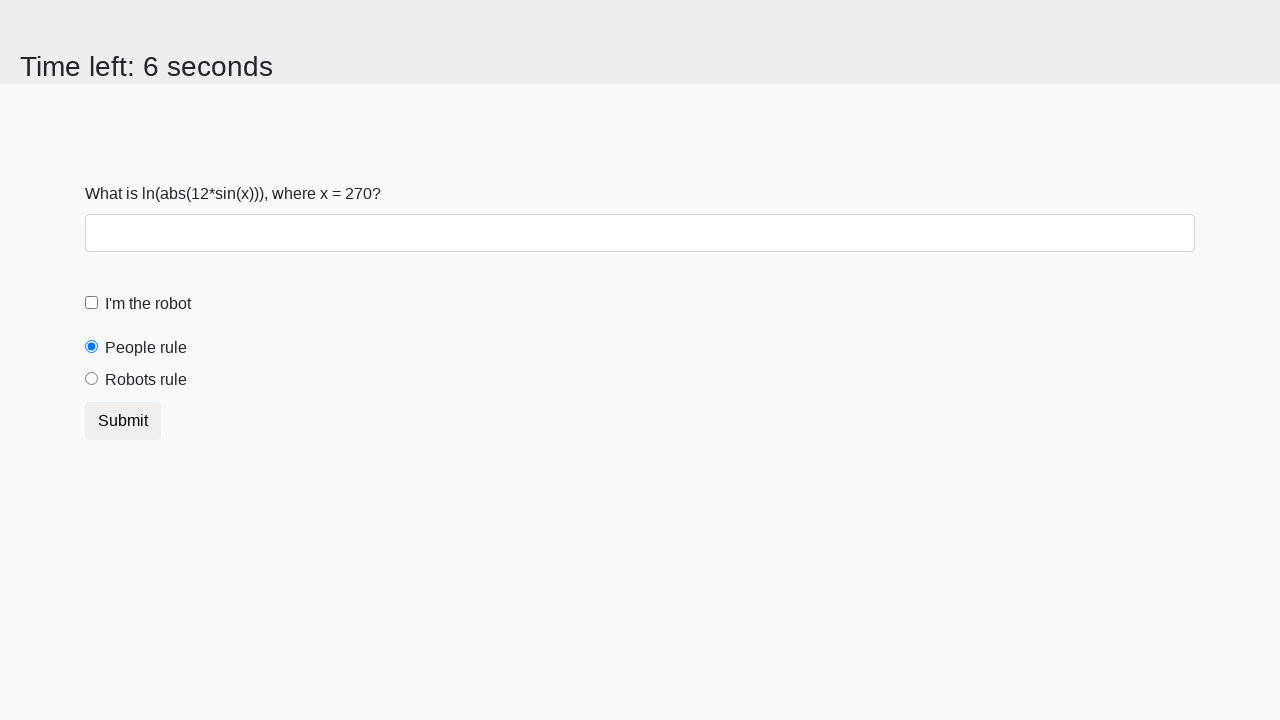

Calculated answer using logarithmic formula: 0.7478963912694337
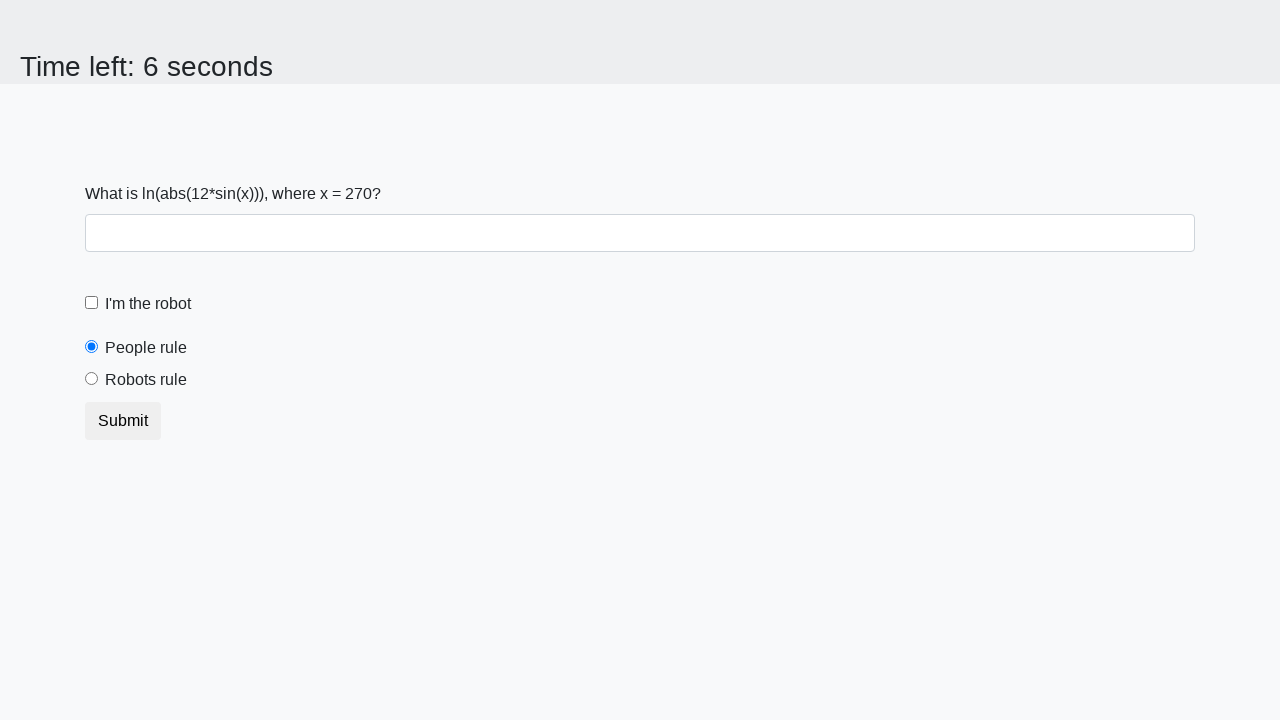

Filled answer field with calculated value: 0.7478963912694337 on #answer
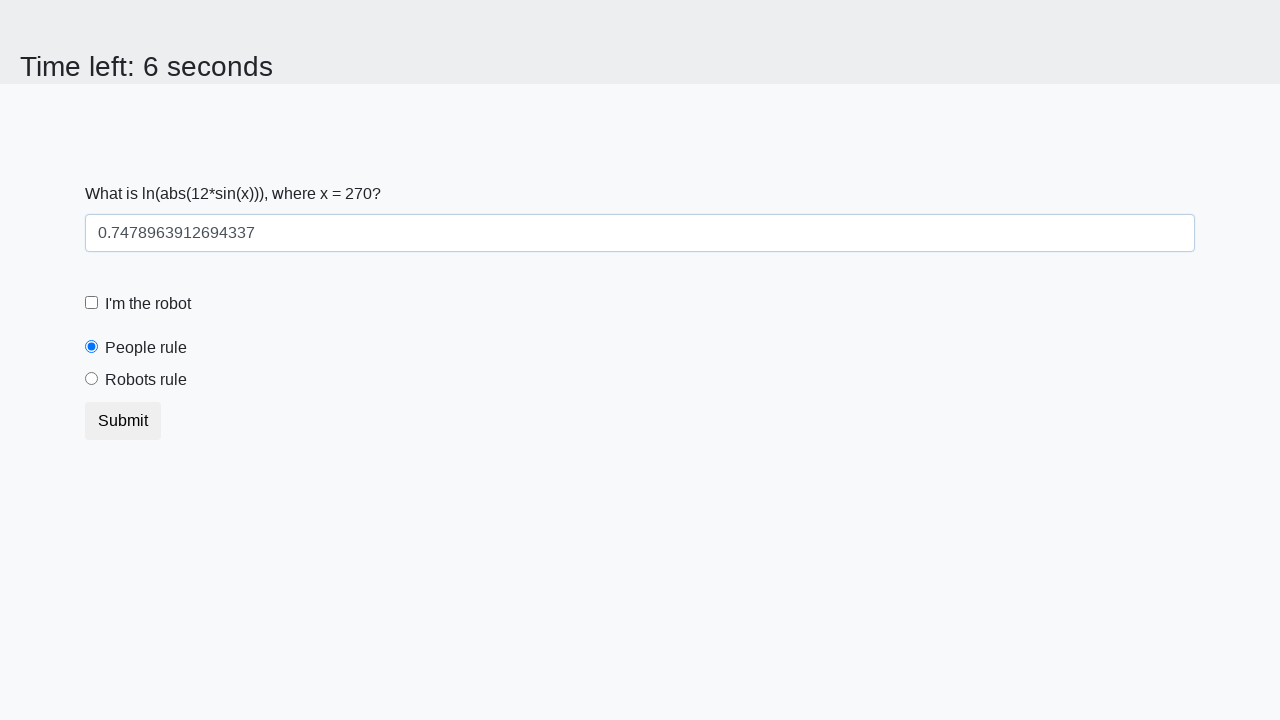

Checked the robot checkbox at (92, 303) on #robotCheckbox
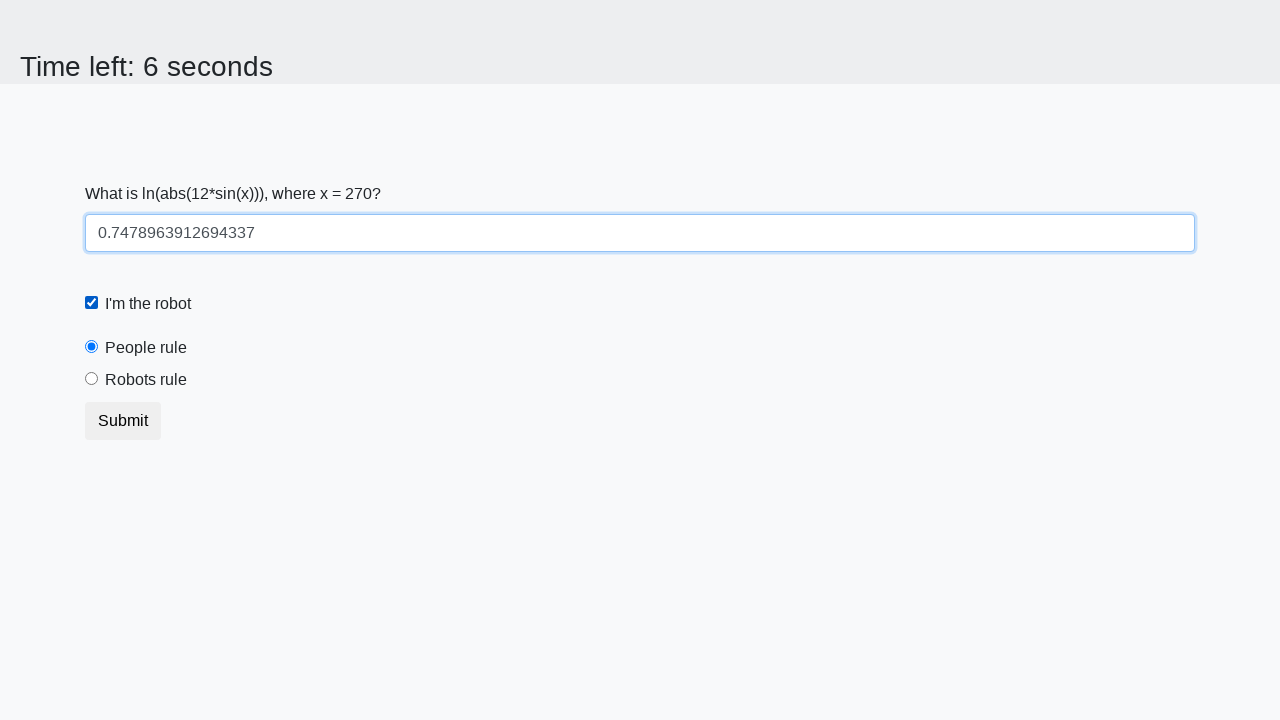

Selected the 'robots rule' radio button at (92, 379) on #robotsRule
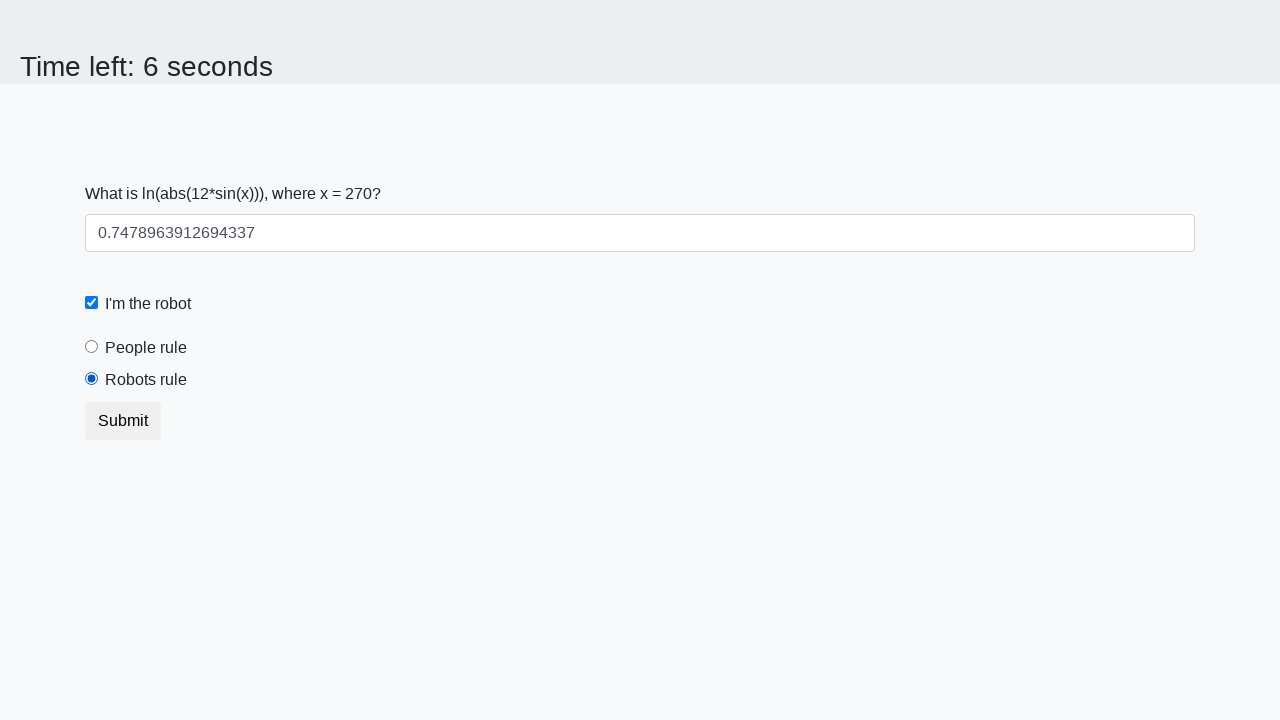

Clicked the submit button to complete the form at (123, 421) on button.btn
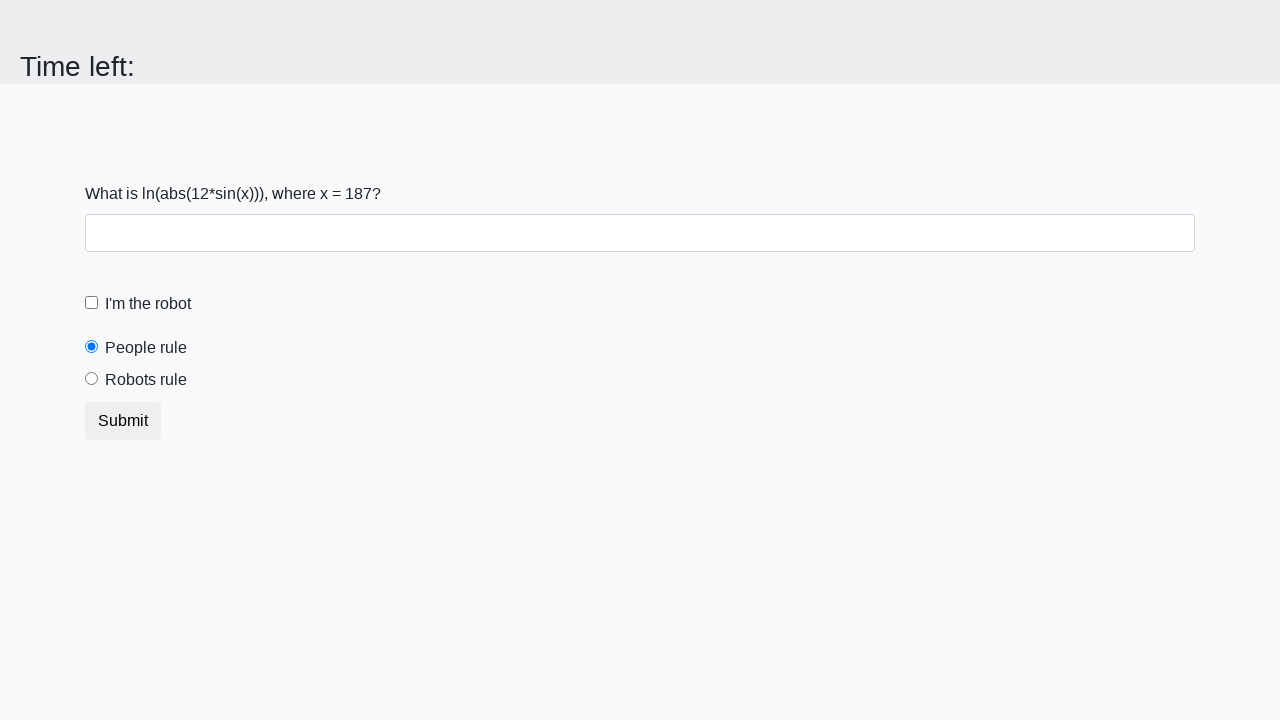

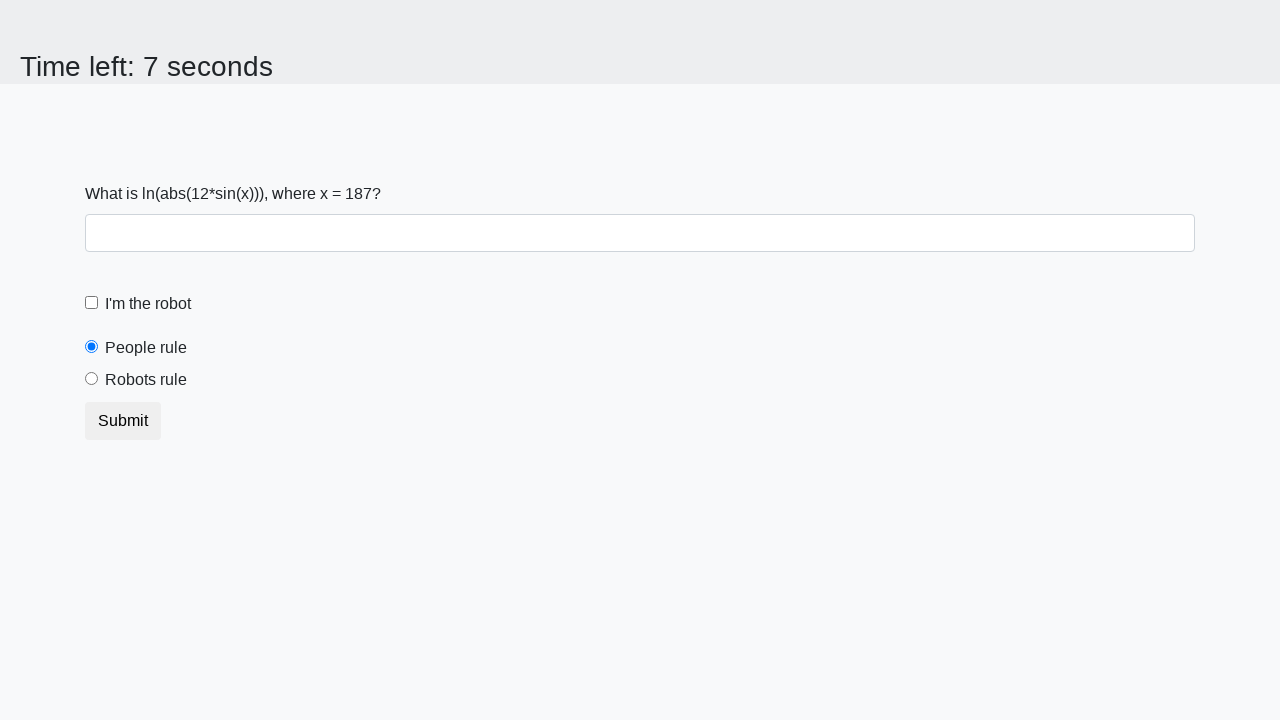